Tests the branding elements of the cobalt page including title, omnibar presence, and meowbalt mascot image attributes

Starting URL: https://cobalt.tools/

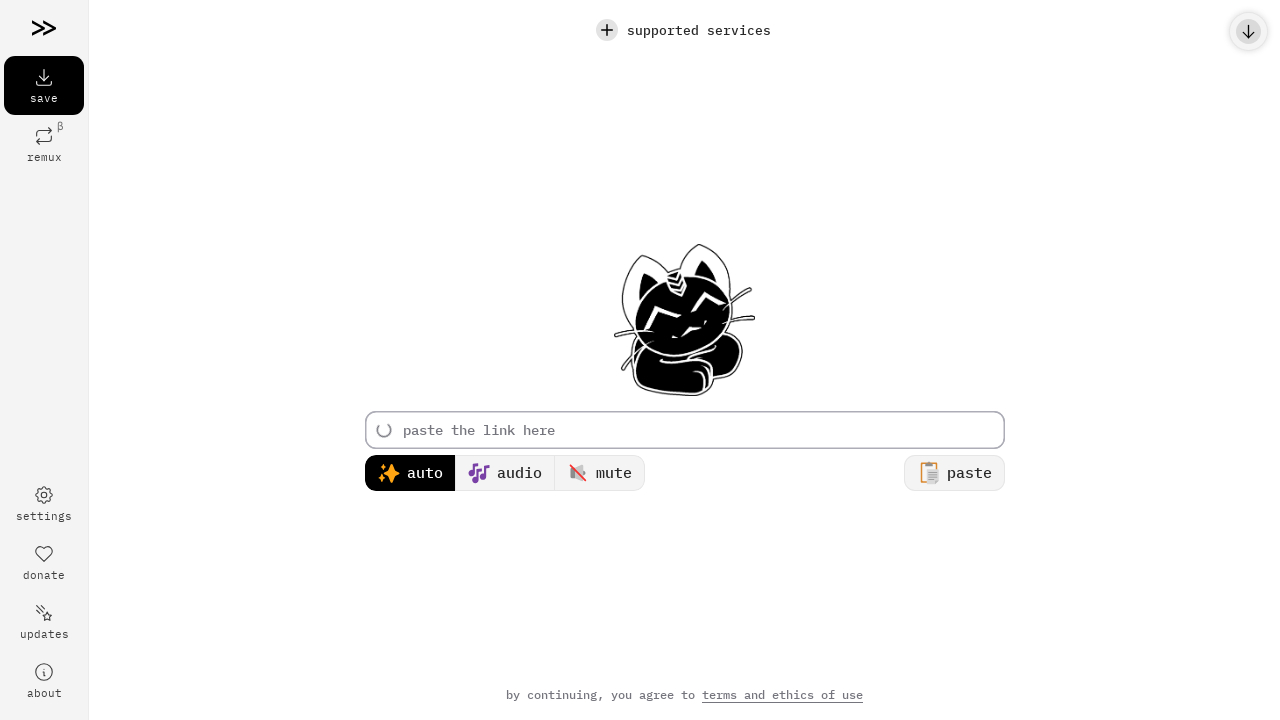

Waited for page to load with networkidle state
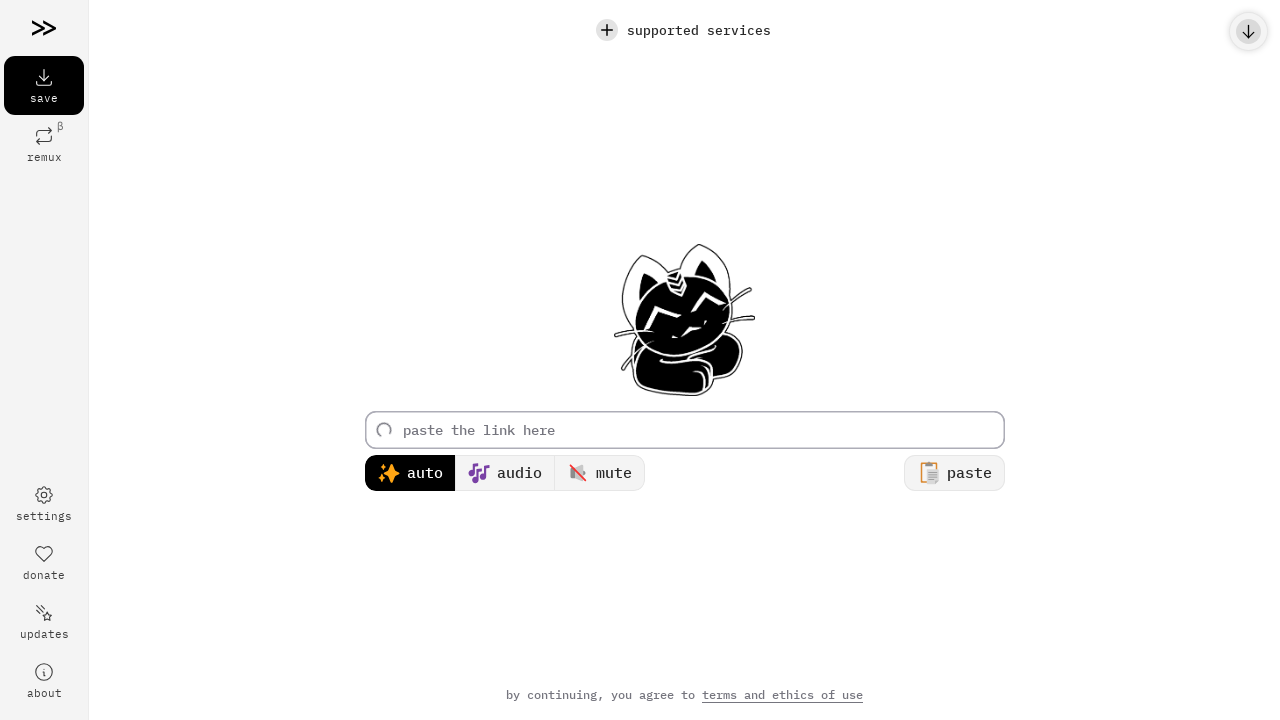

Verified page title is 'cobalt'
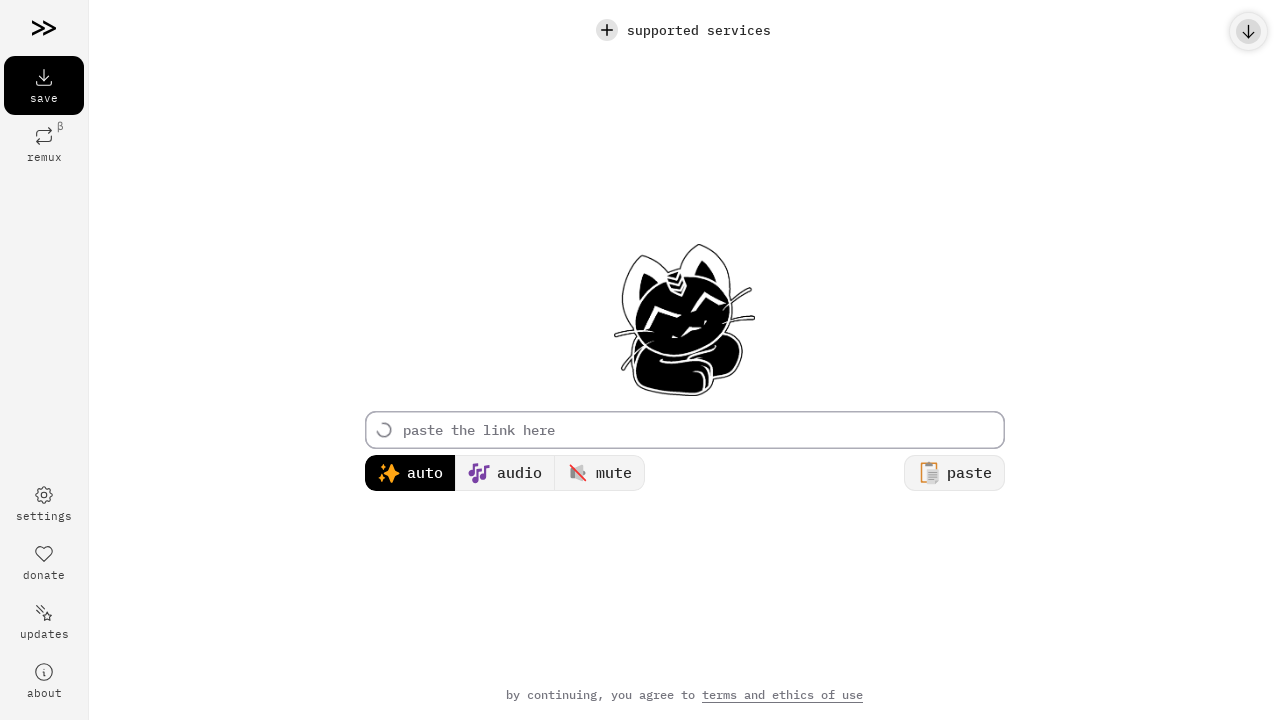

Verified omnibox element is visible
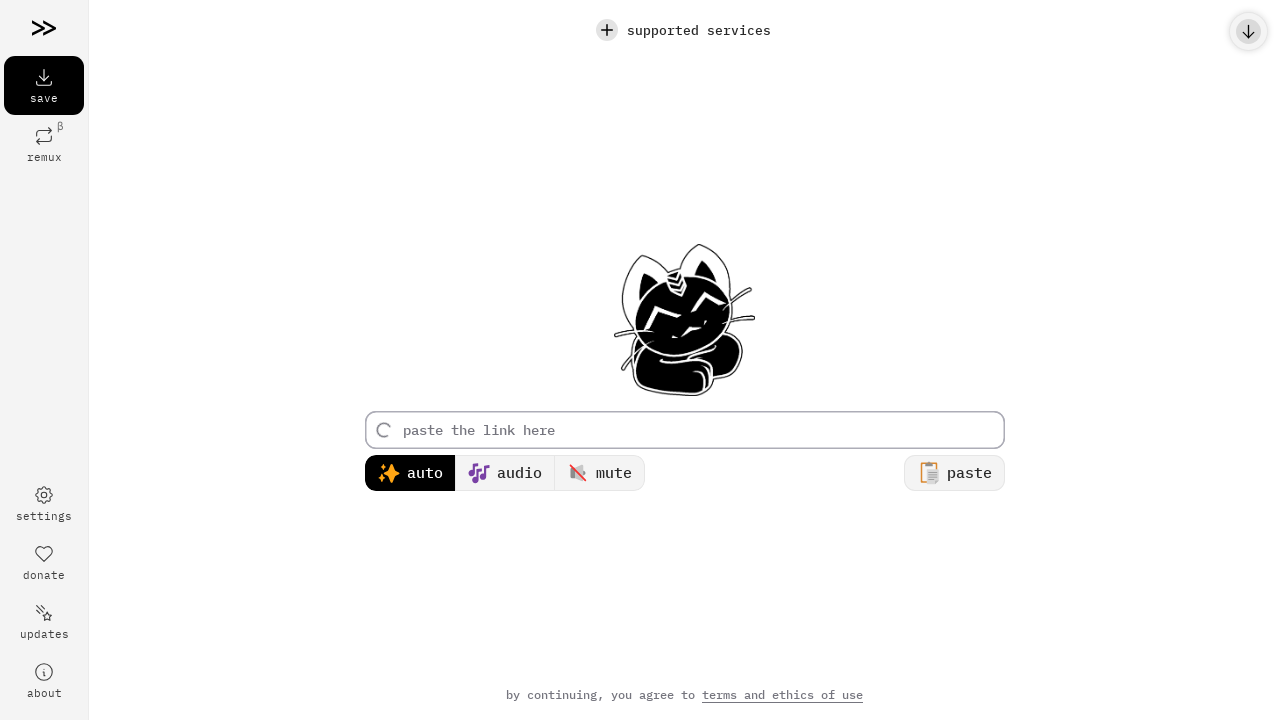

Verified cobalt-save element is visible
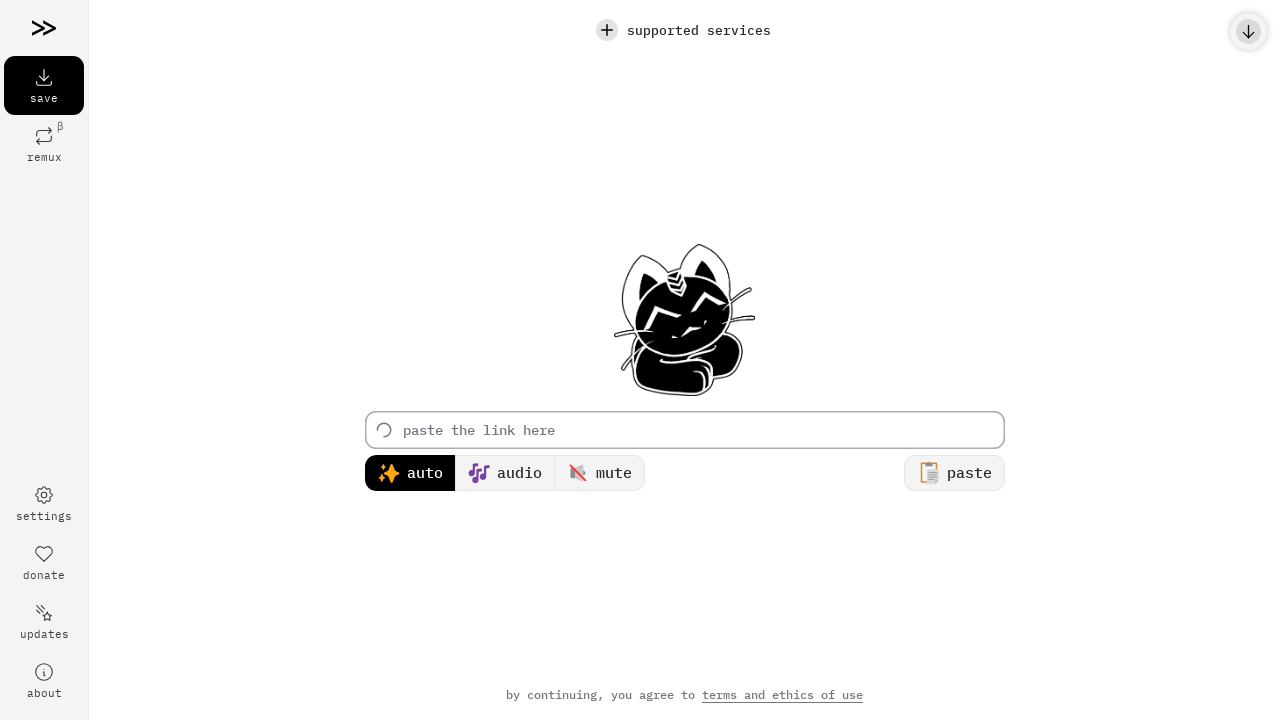

Located meowbalt mascot element
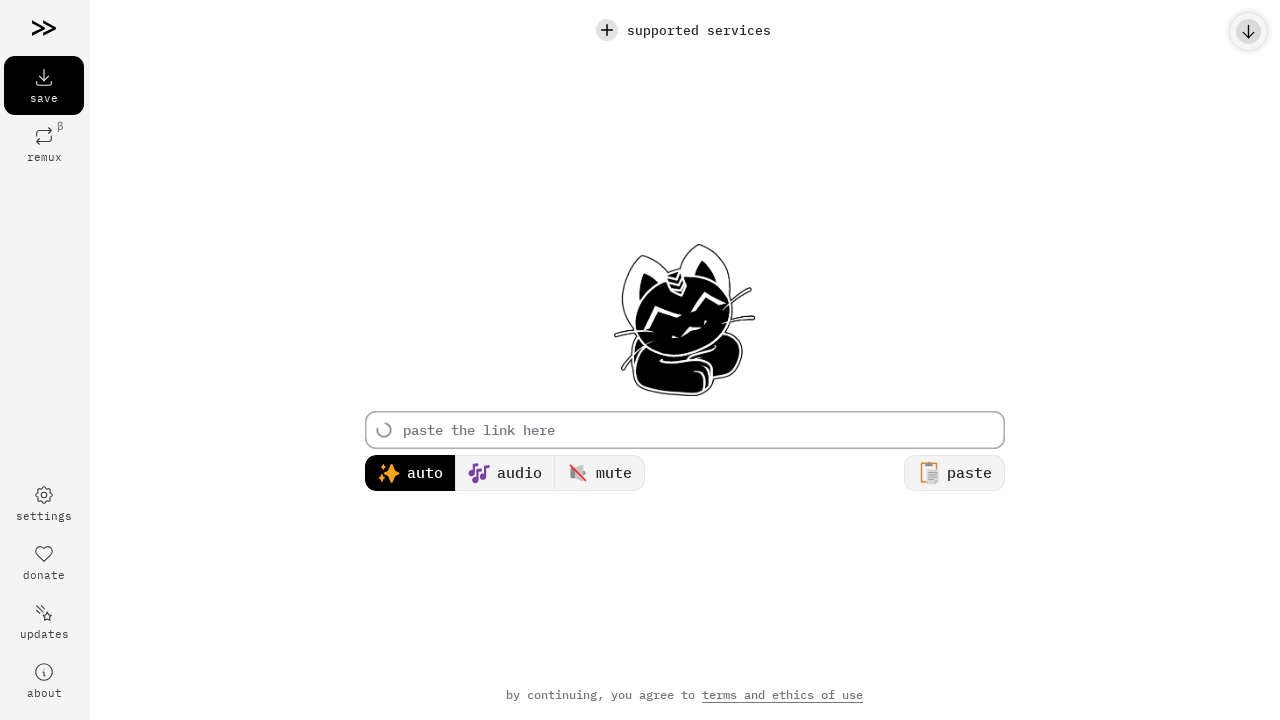

Verified meowbalt mascot is visible
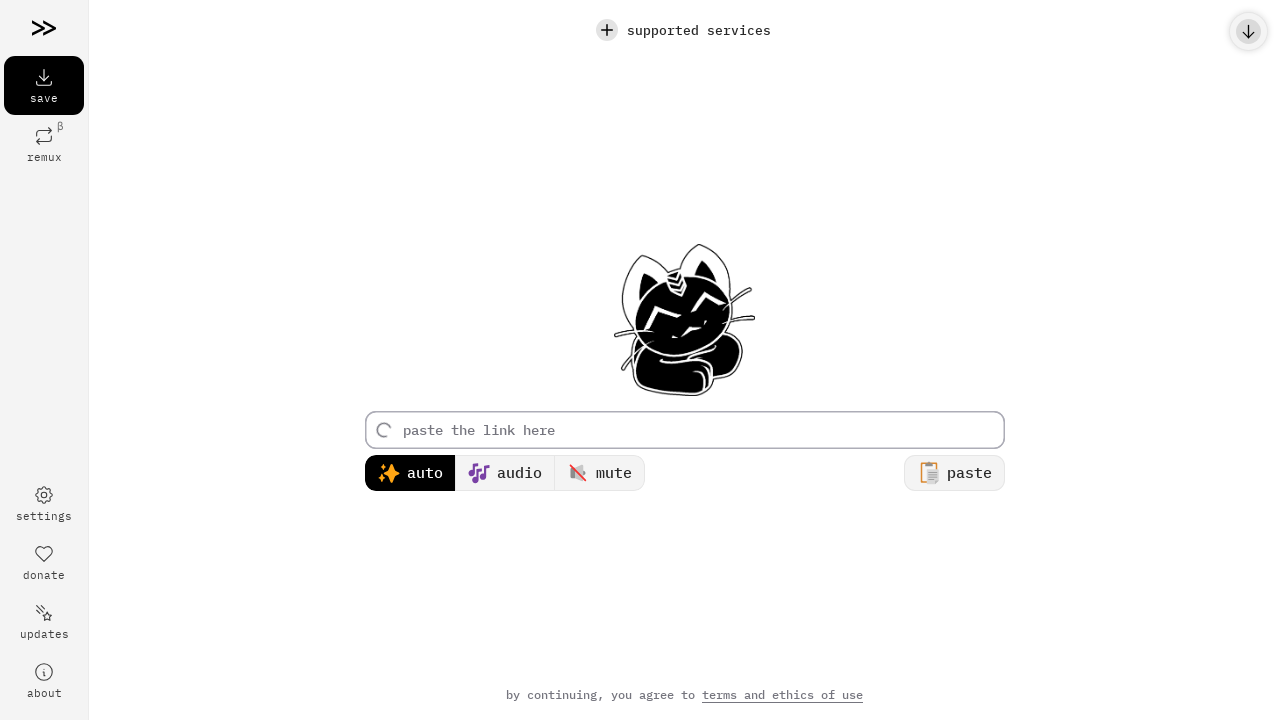

Verified meowbalt has 'smile' class attribute
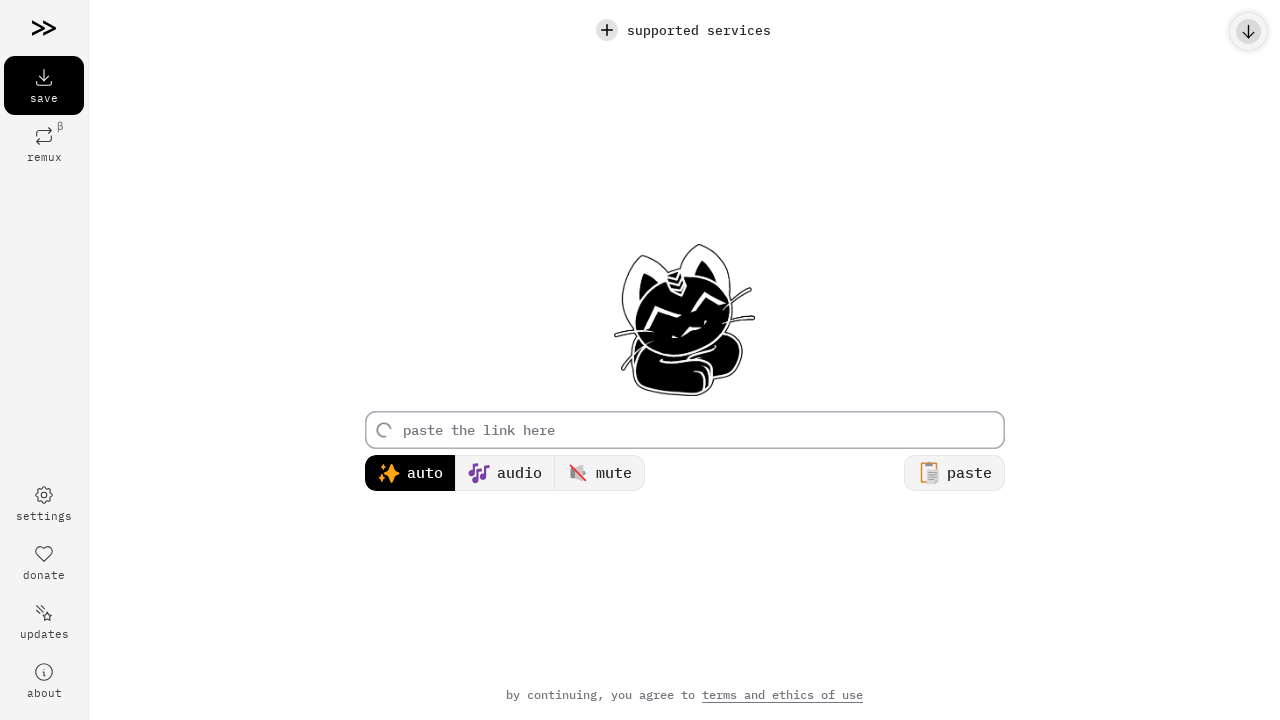

Verified meowbalt src attribute is '/meowbalt/smile.png'
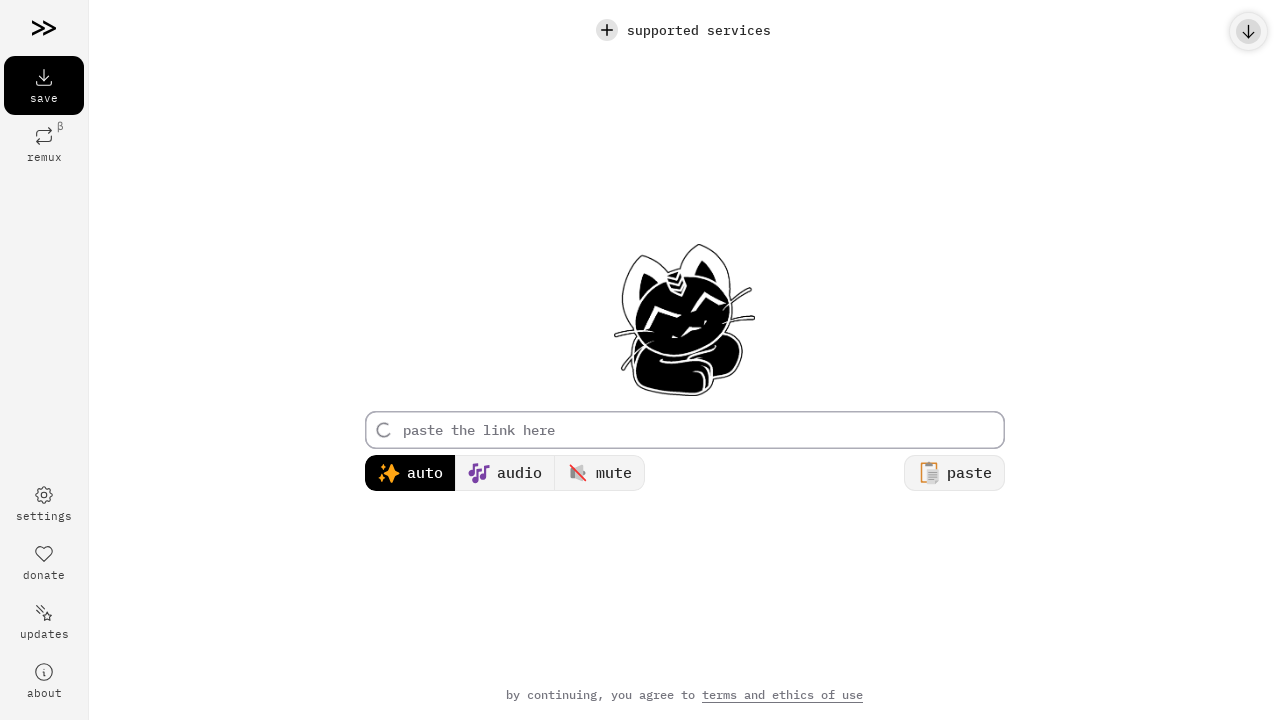

Verified meowbalt aria-hidden attribute is 'true'
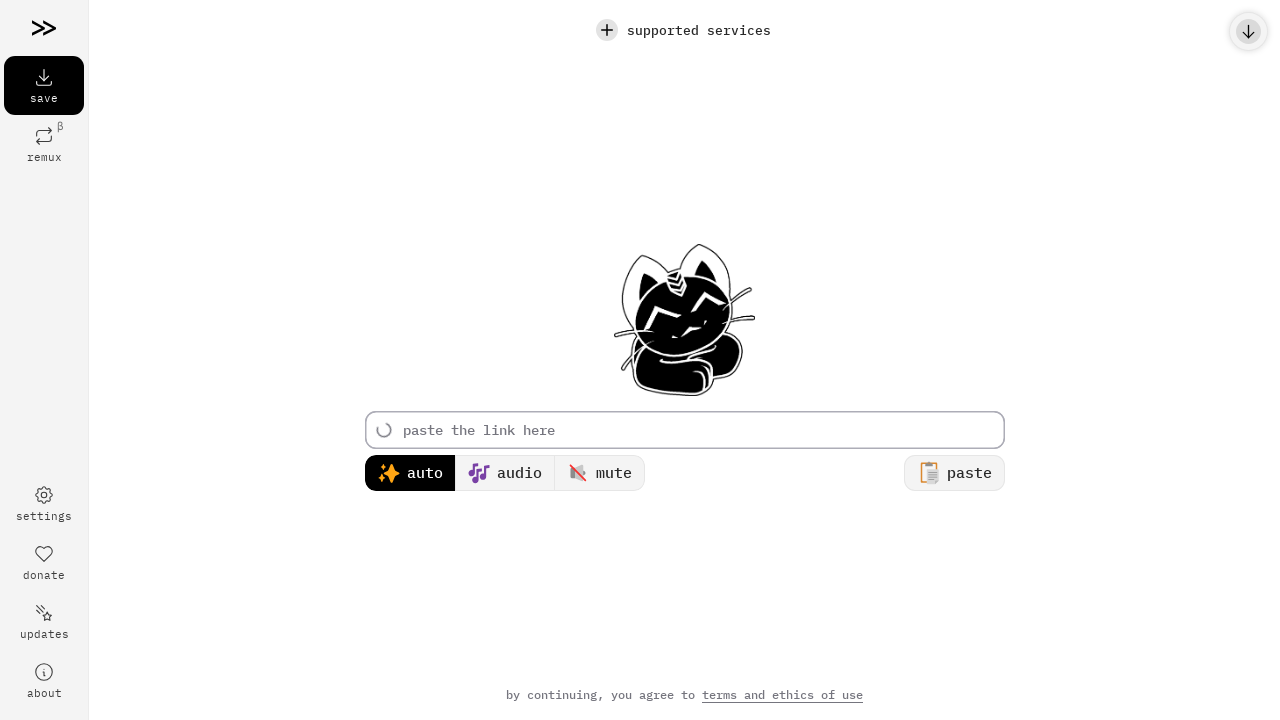

Verified meowbalt alt attribute is 'meowbalt'
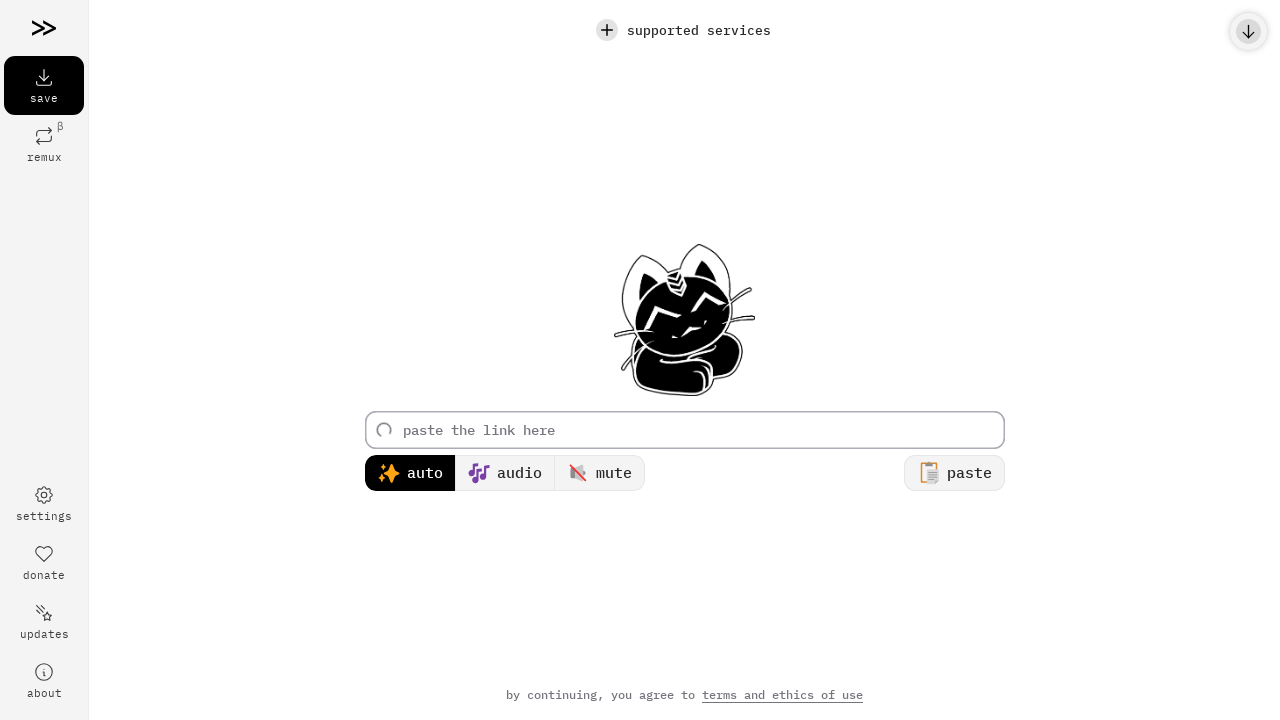

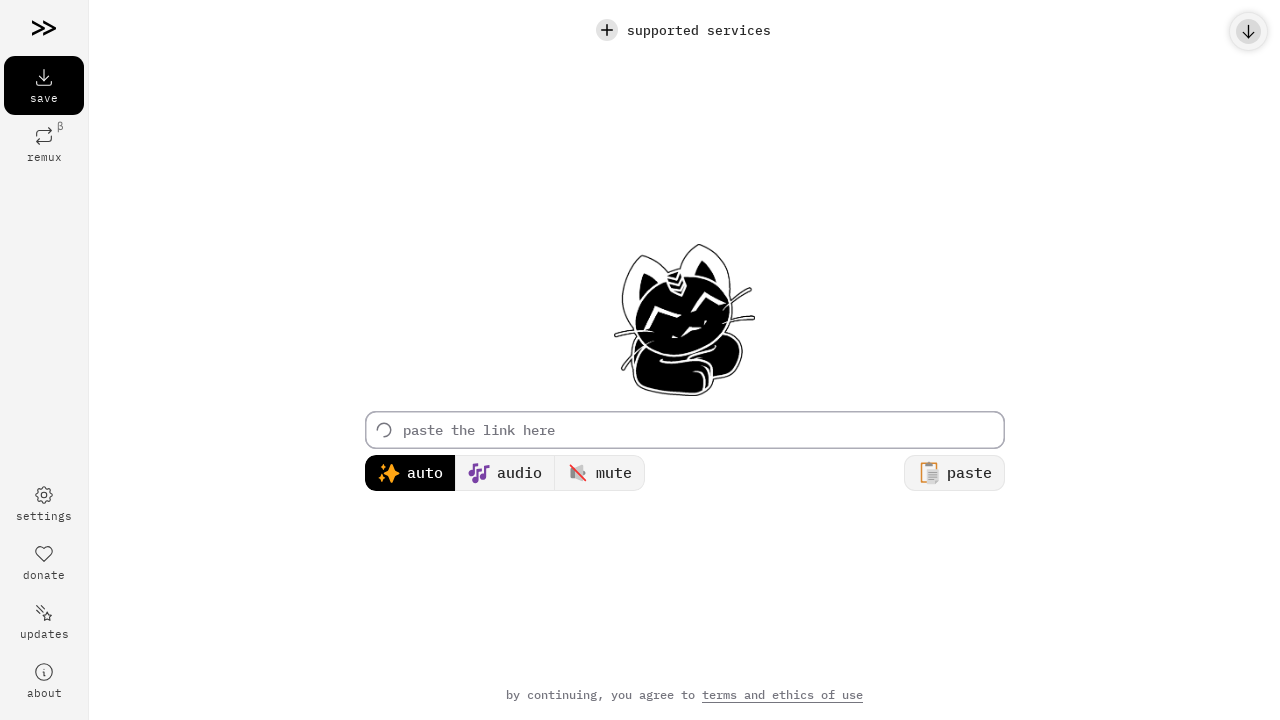